Tests drag and drop functionality by dragging an element and dropping it onto a target element

Starting URL: https://jqueryui.com/resources/demos/droppable/default.html

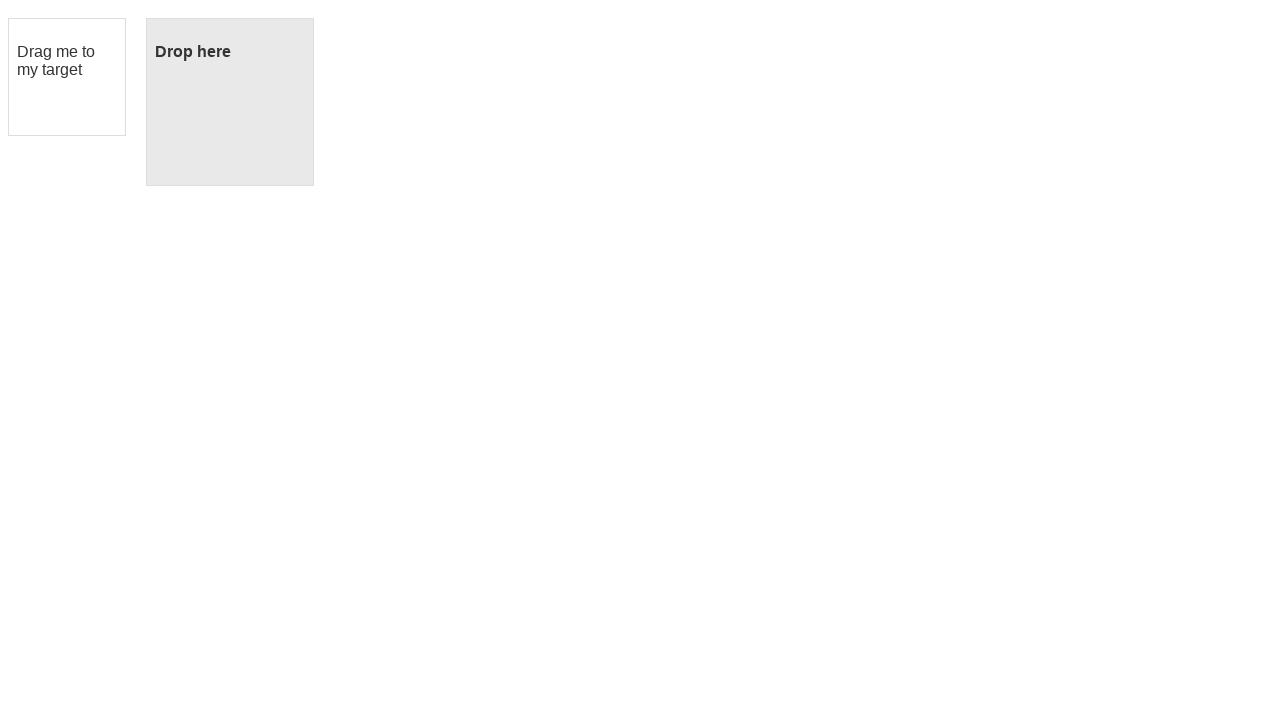

Located the draggable element
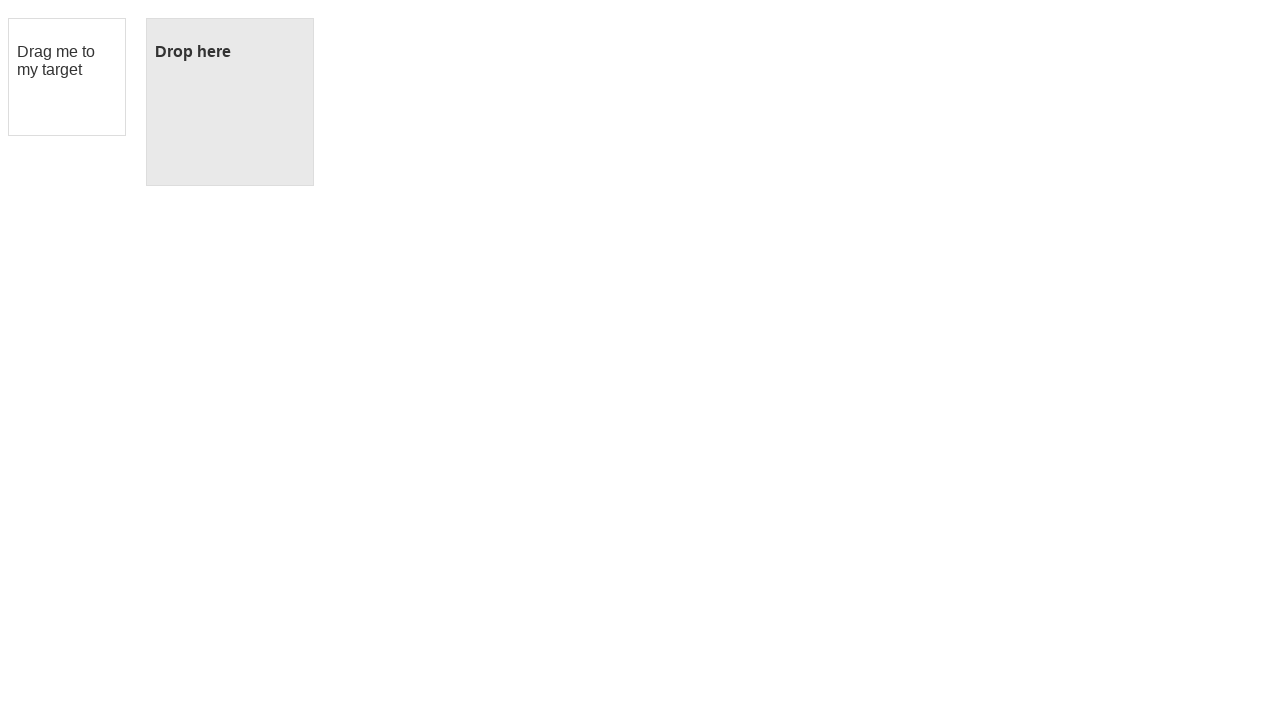

Located the droppable target element
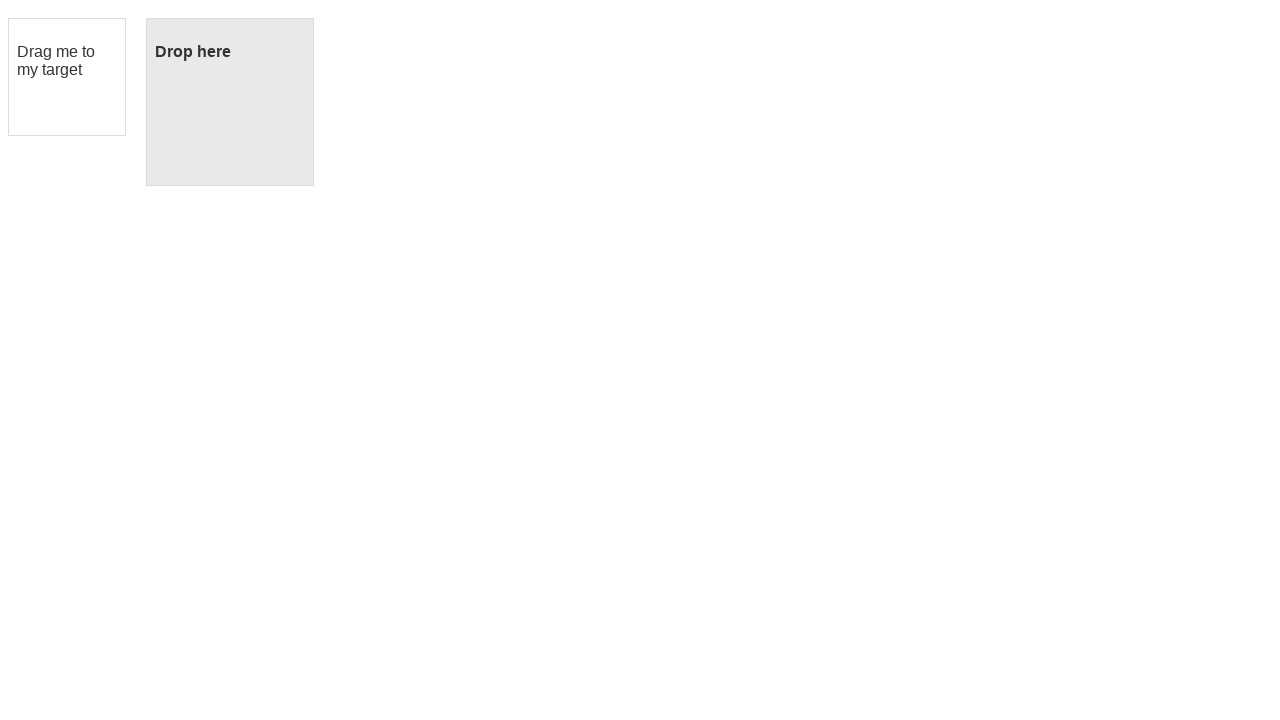

Dragged element and dropped it onto the target element at (230, 102)
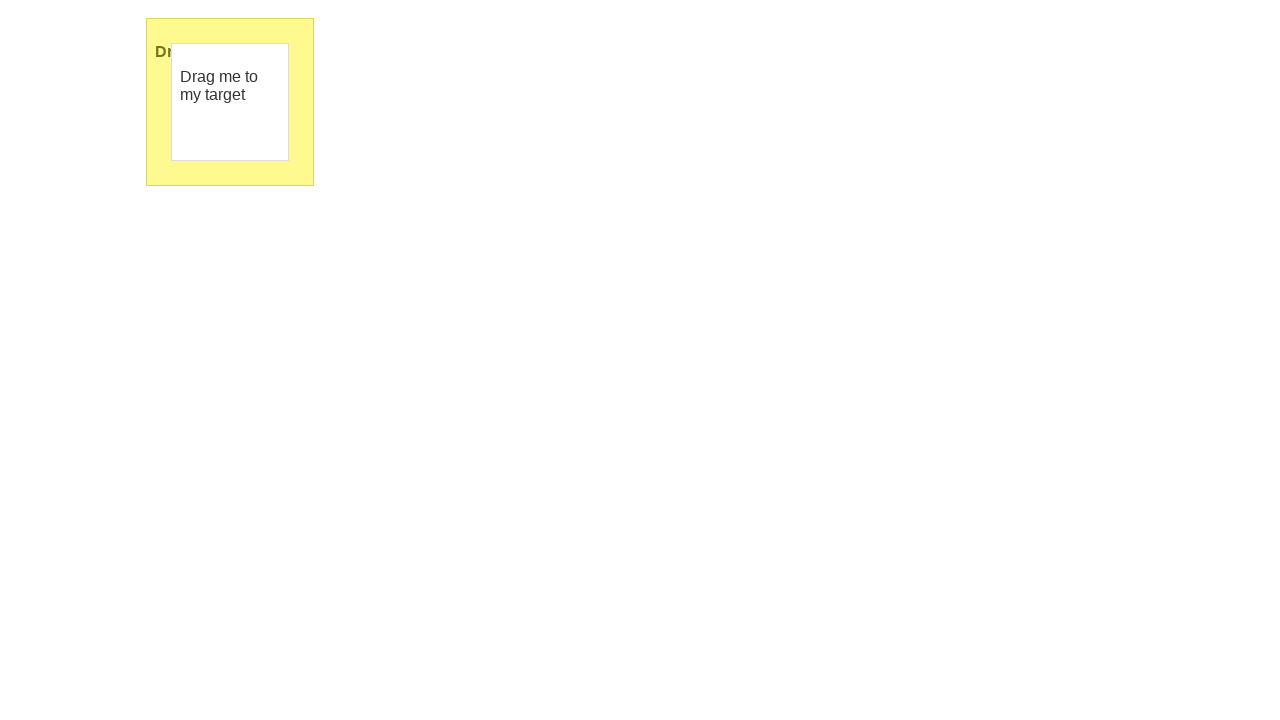

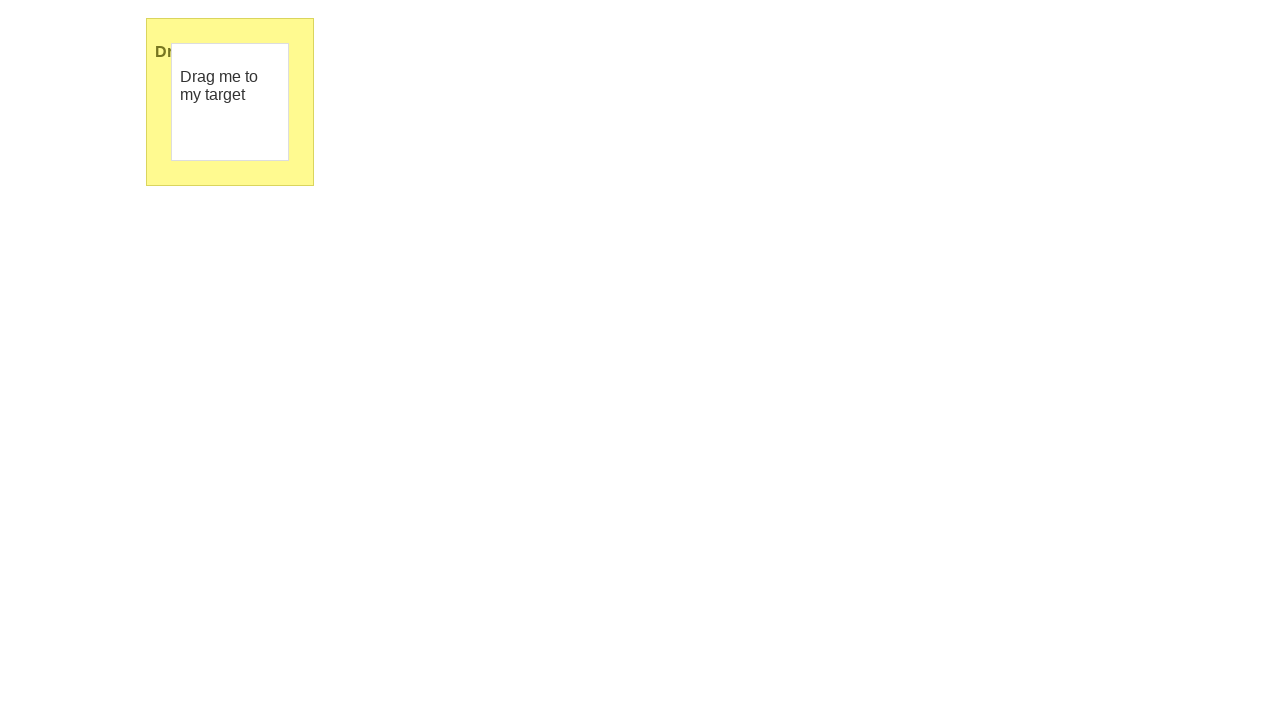